Navigates to Python.org homepage and verifies that the events calendar section is displayed

Starting URL: https://www.python.org

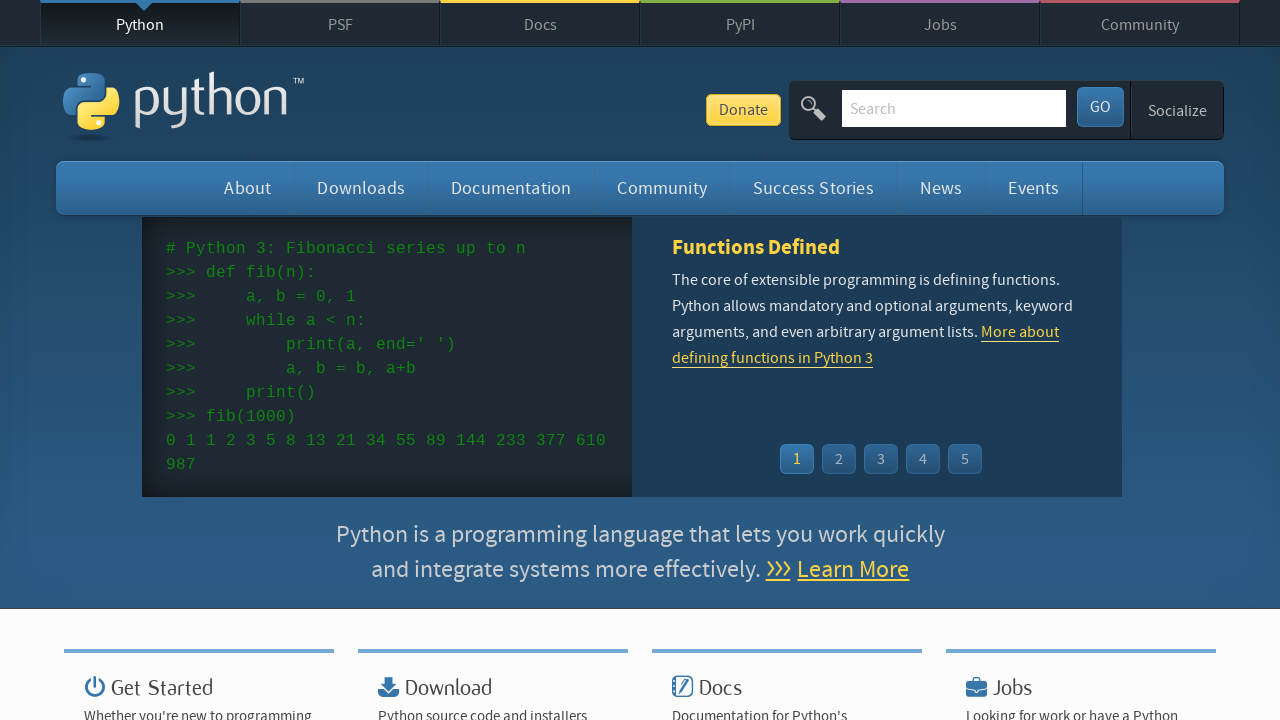

Navigated to Python.org homepage
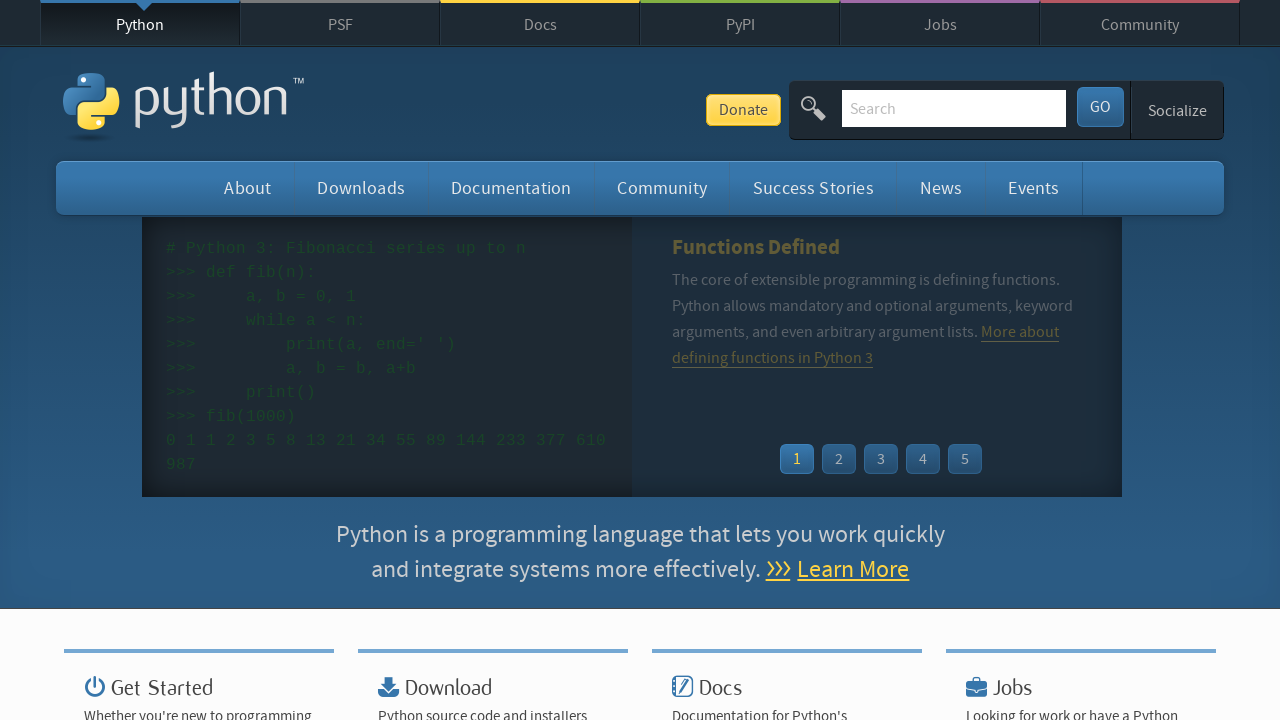

Events calendar section loaded
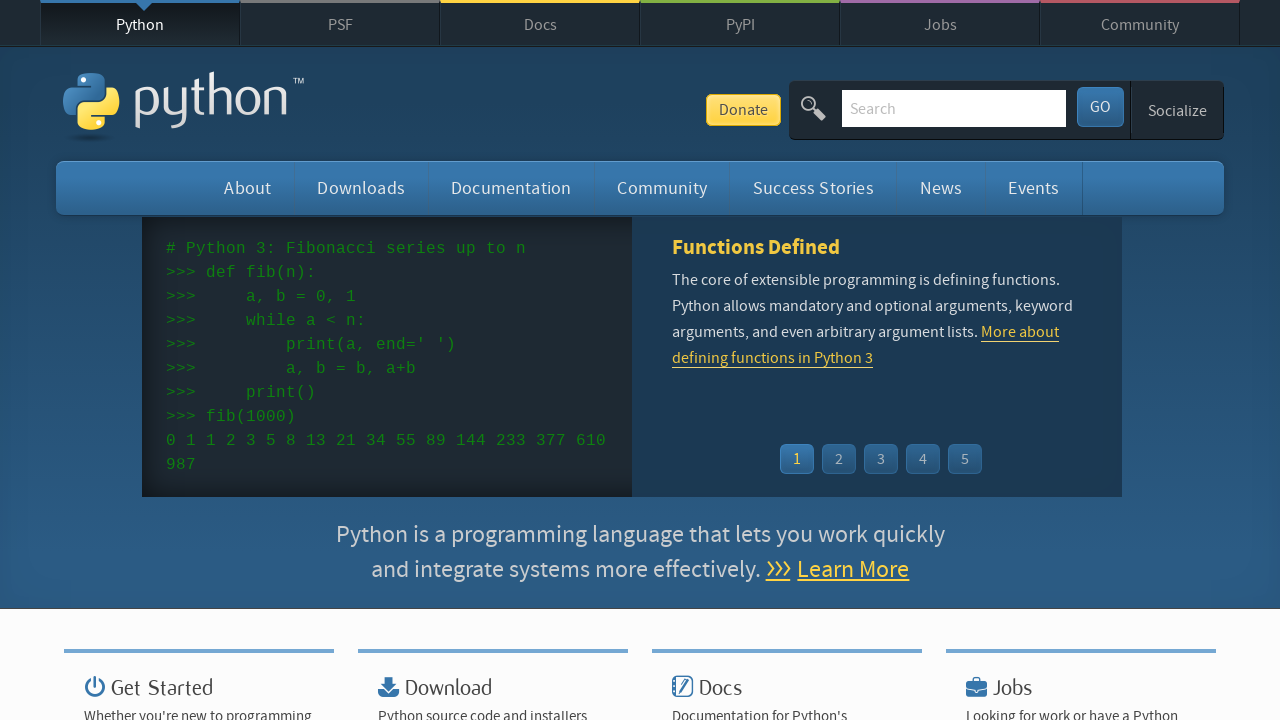

Events calendar section is visible and verified
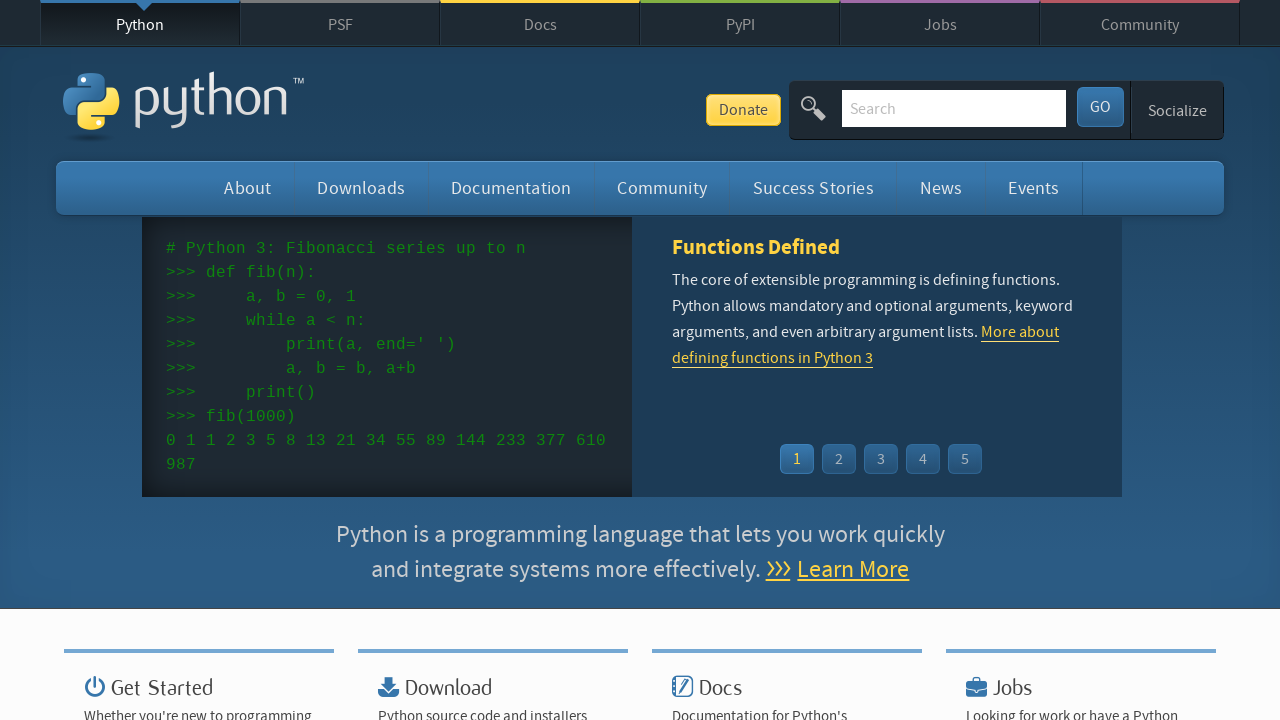

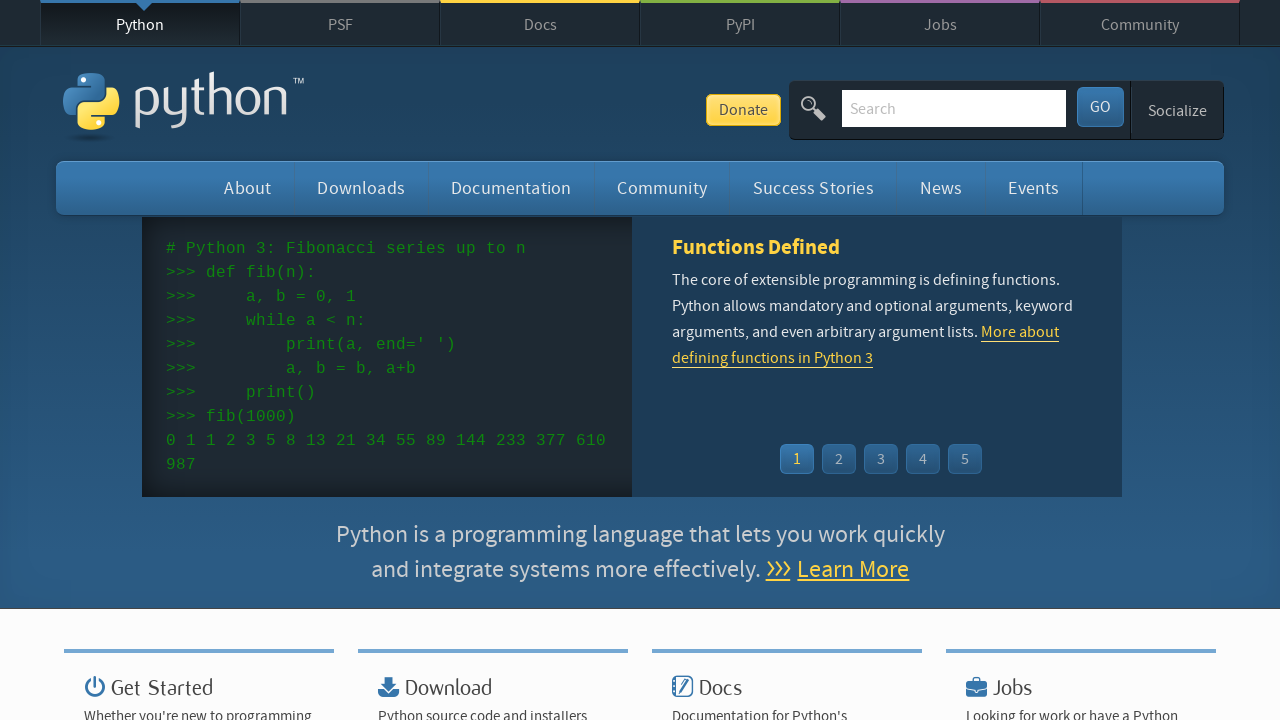